Tests opting out of A/B tests by first verifying the page shows an A/B test variation, then adding an opt-out cookie, refreshing, and confirming the page shows "No A/B Test"

Starting URL: http://the-internet.herokuapp.com/abtest

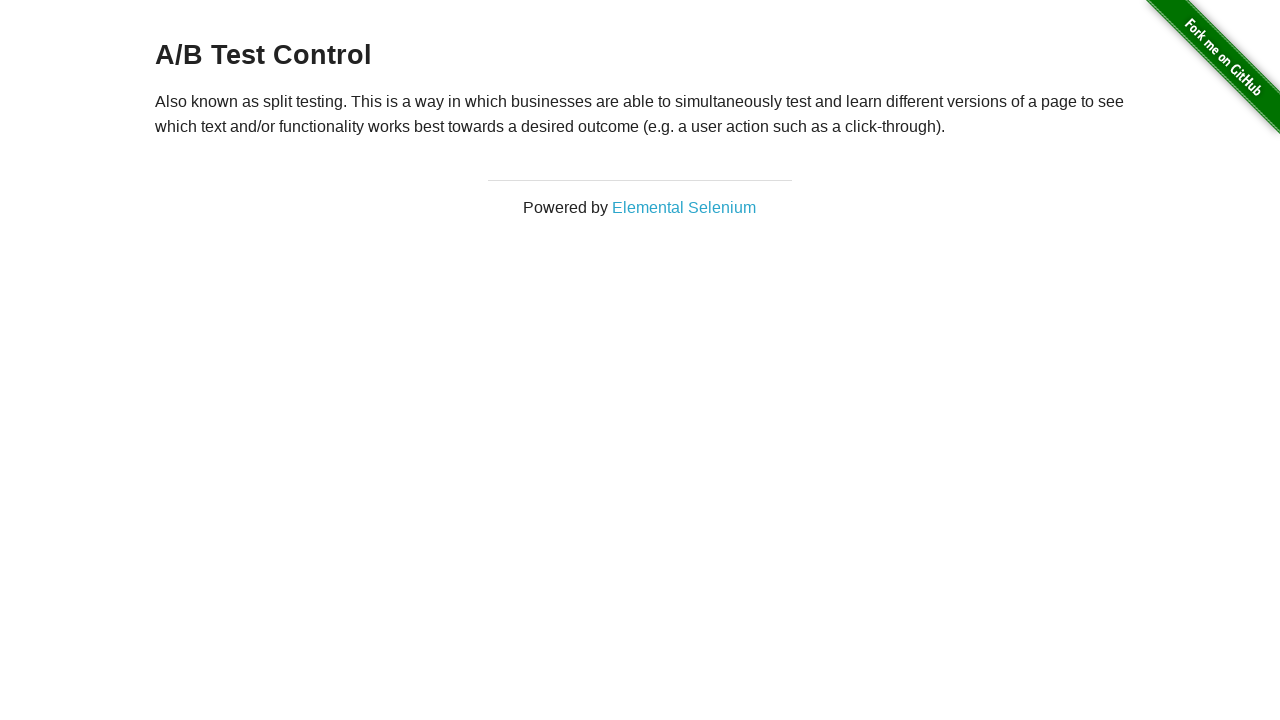

Located h3 heading element
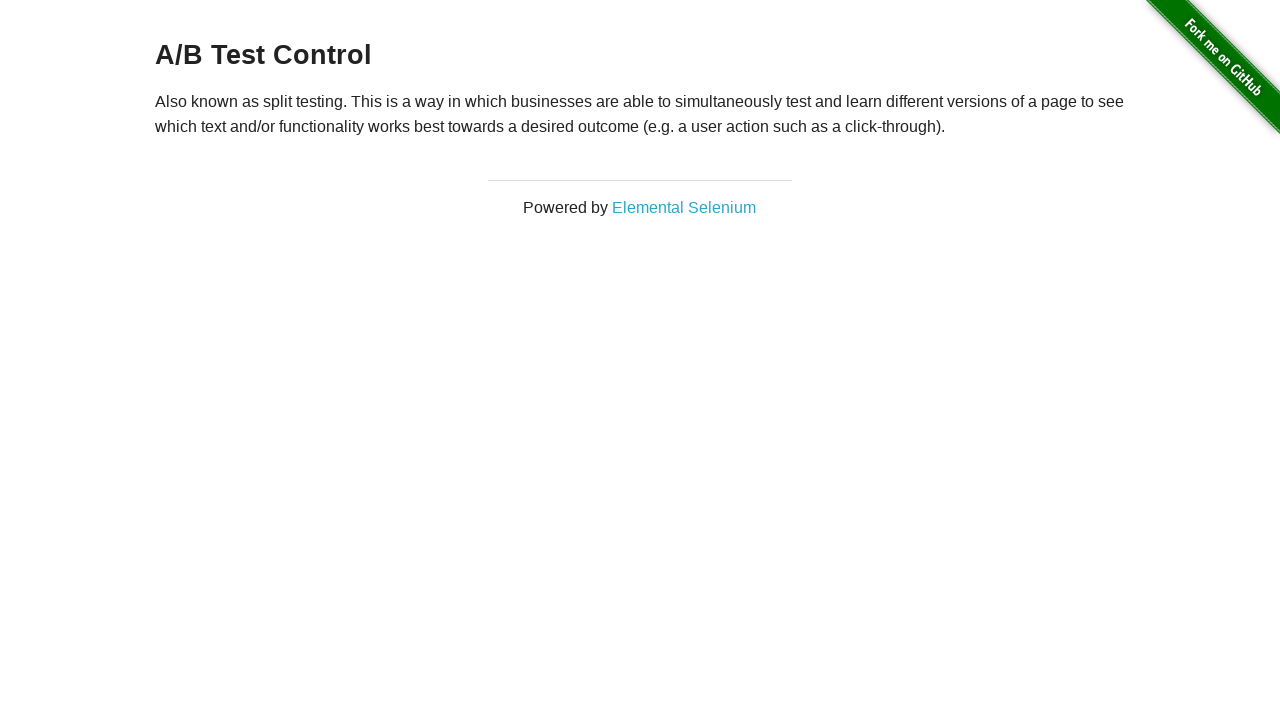

Retrieved heading text content
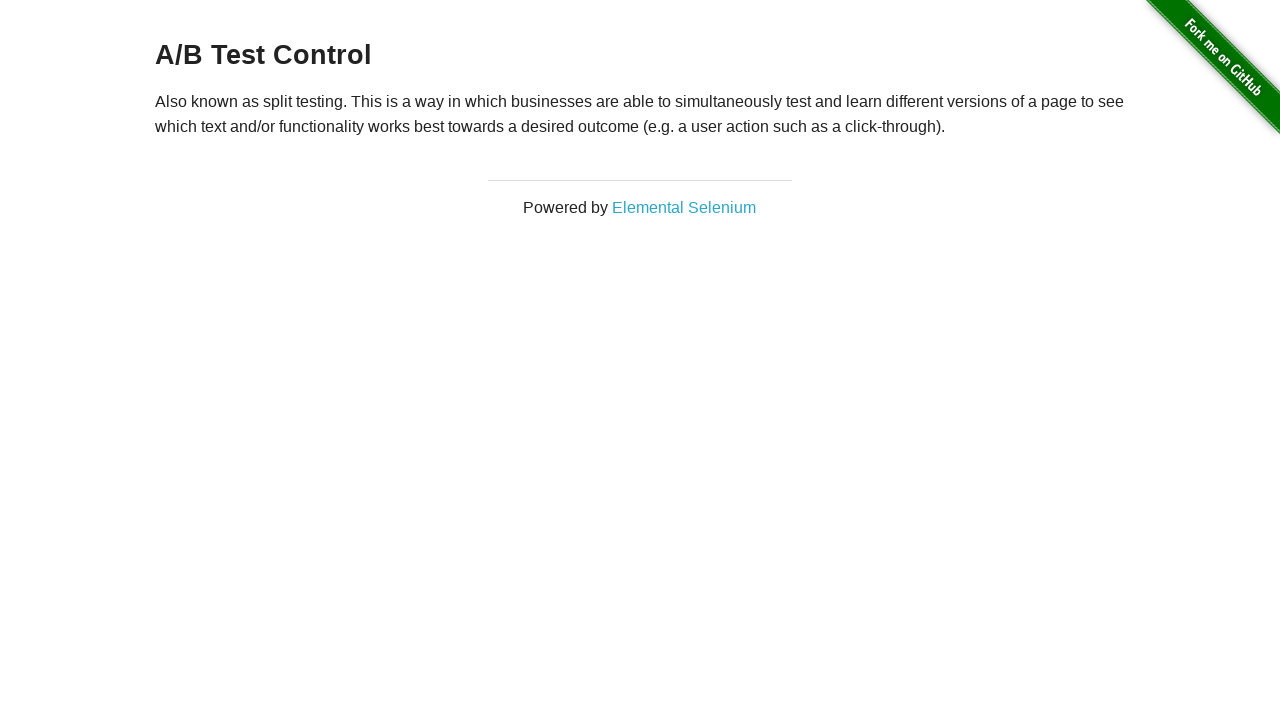

Verified heading shows A/B test variation: 'A/B Test Control'
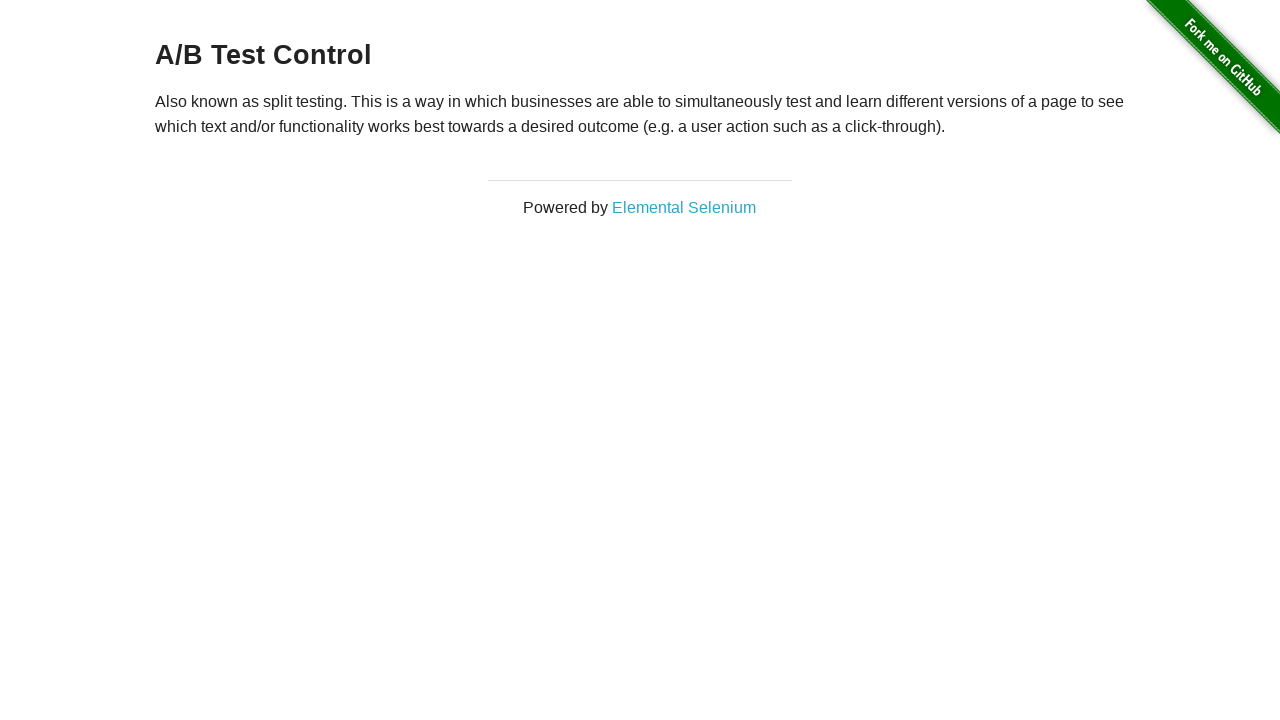

Added optimizelyOptOut cookie to context
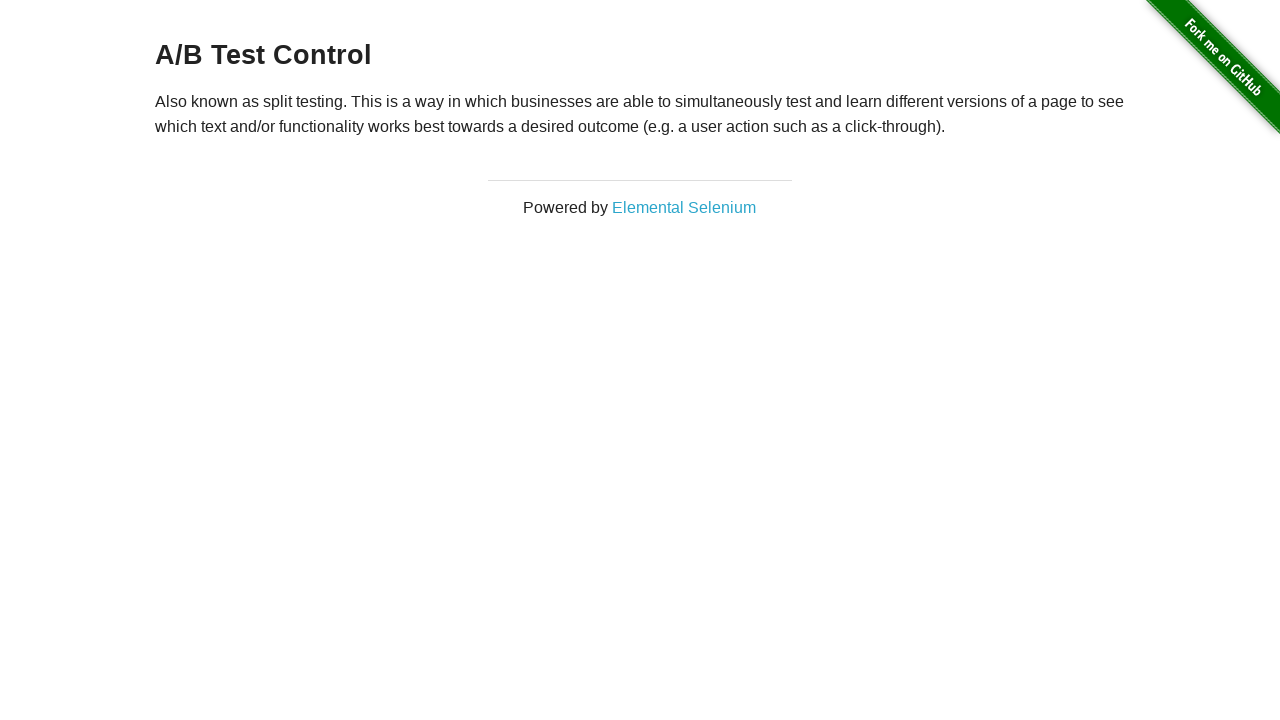

Reloaded page after adding opt-out cookie
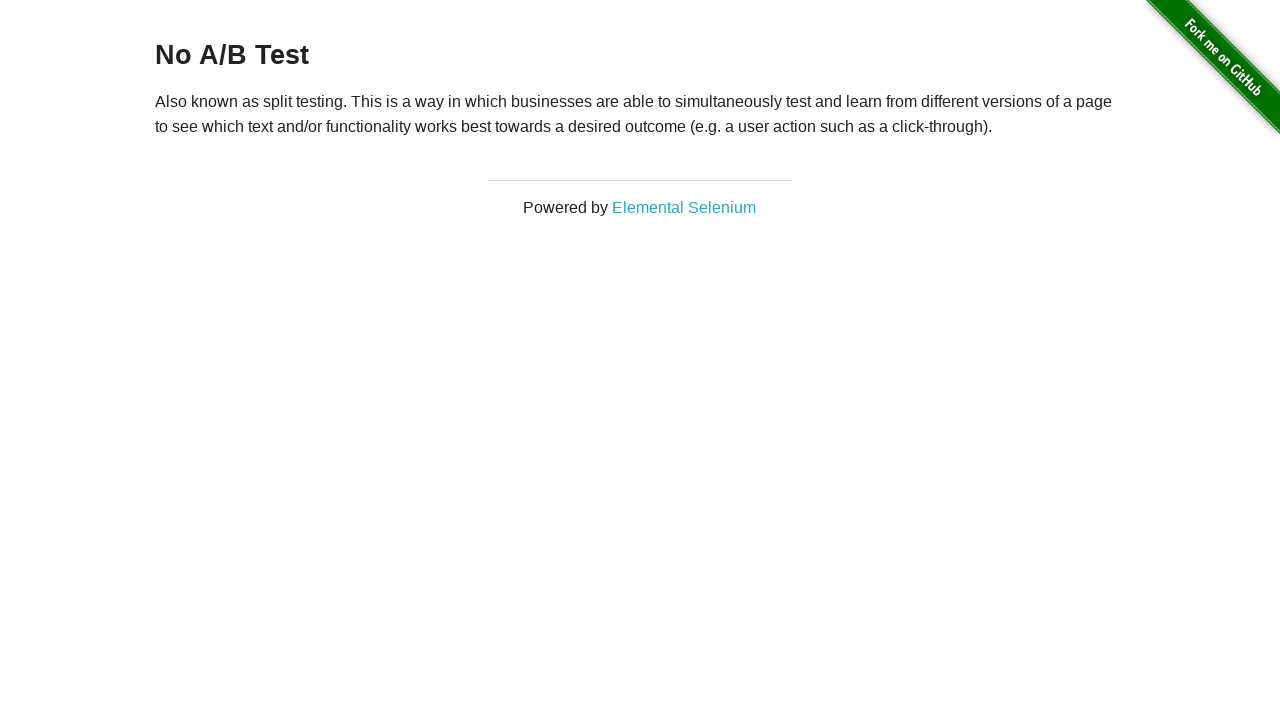

Retrieved heading text after page reload
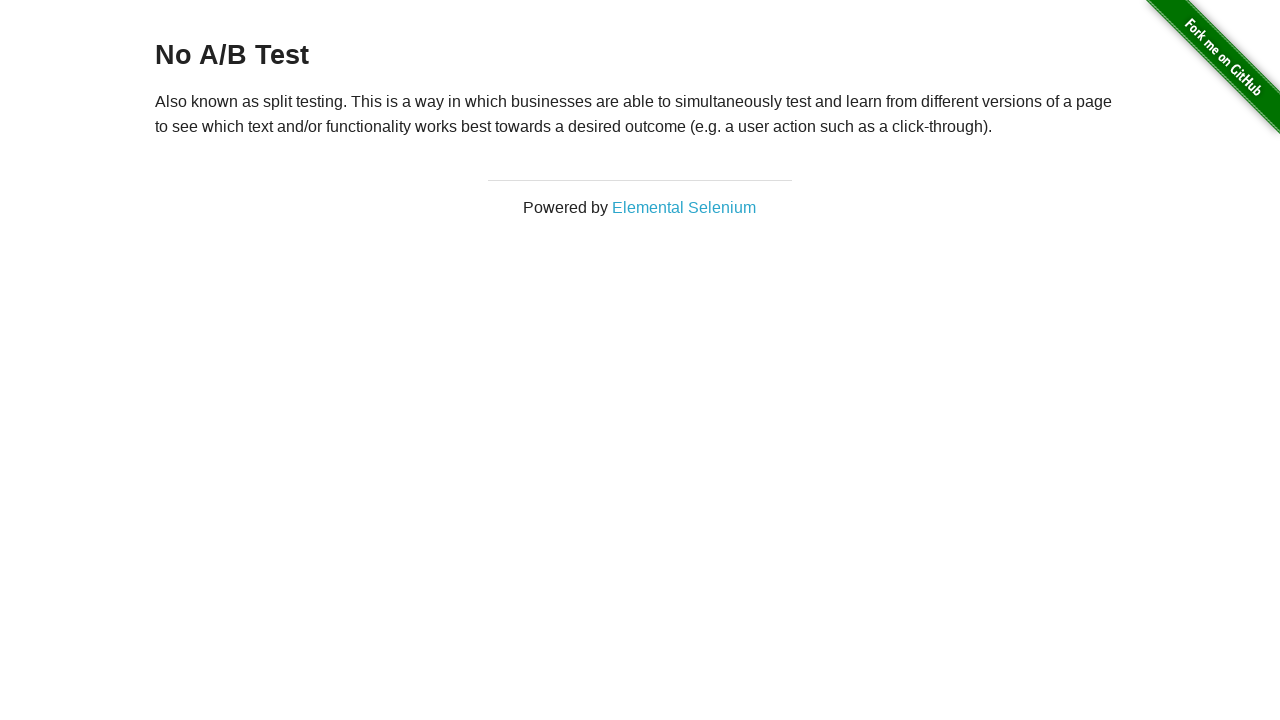

Verified page shows 'No A/B Test' after opting out
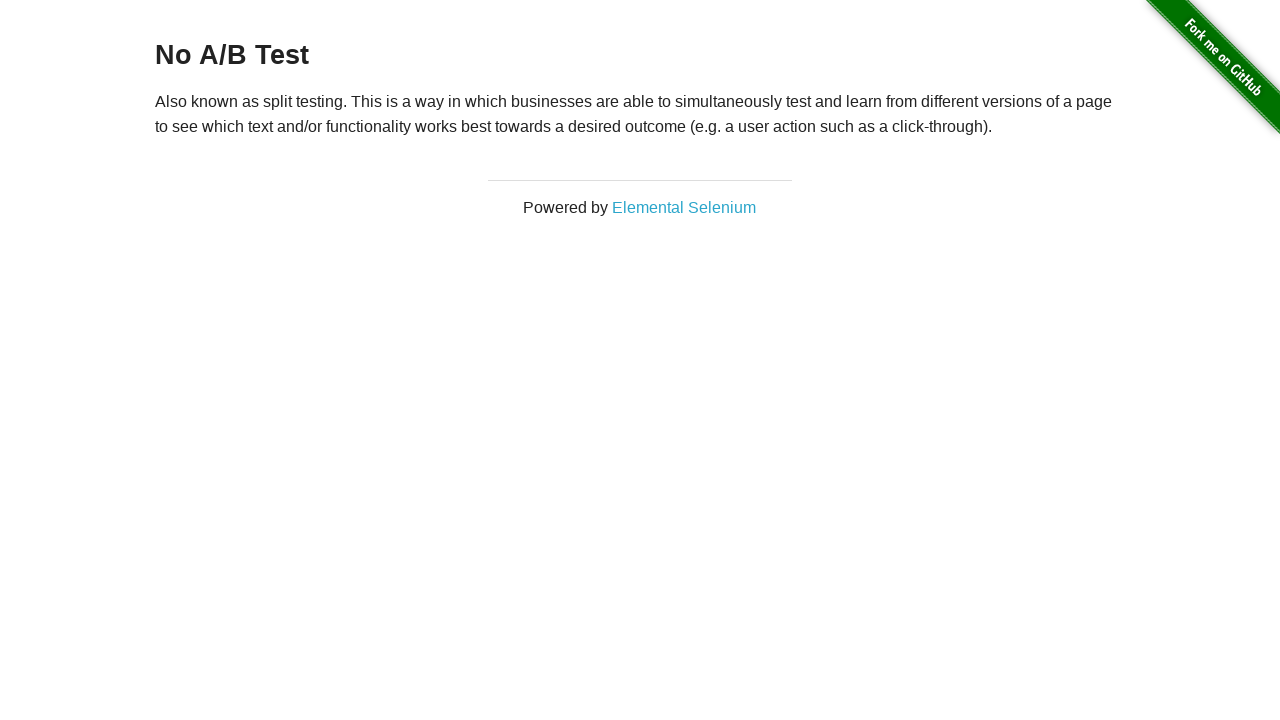

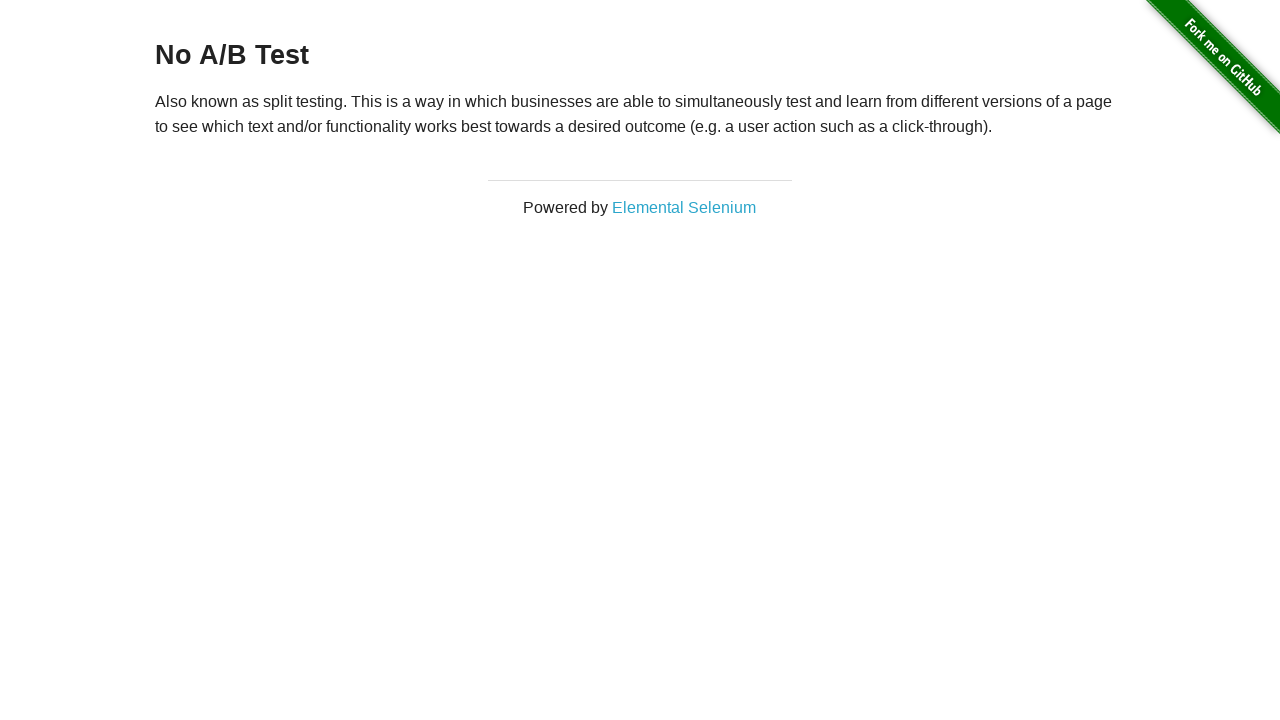